Tests dropdown functionality without select tag by clicking dropdown button and selecting "Peru" from the list of options

Starting URL: http://syntaxprojects.com/no-select-tag-dropdown-demo.php

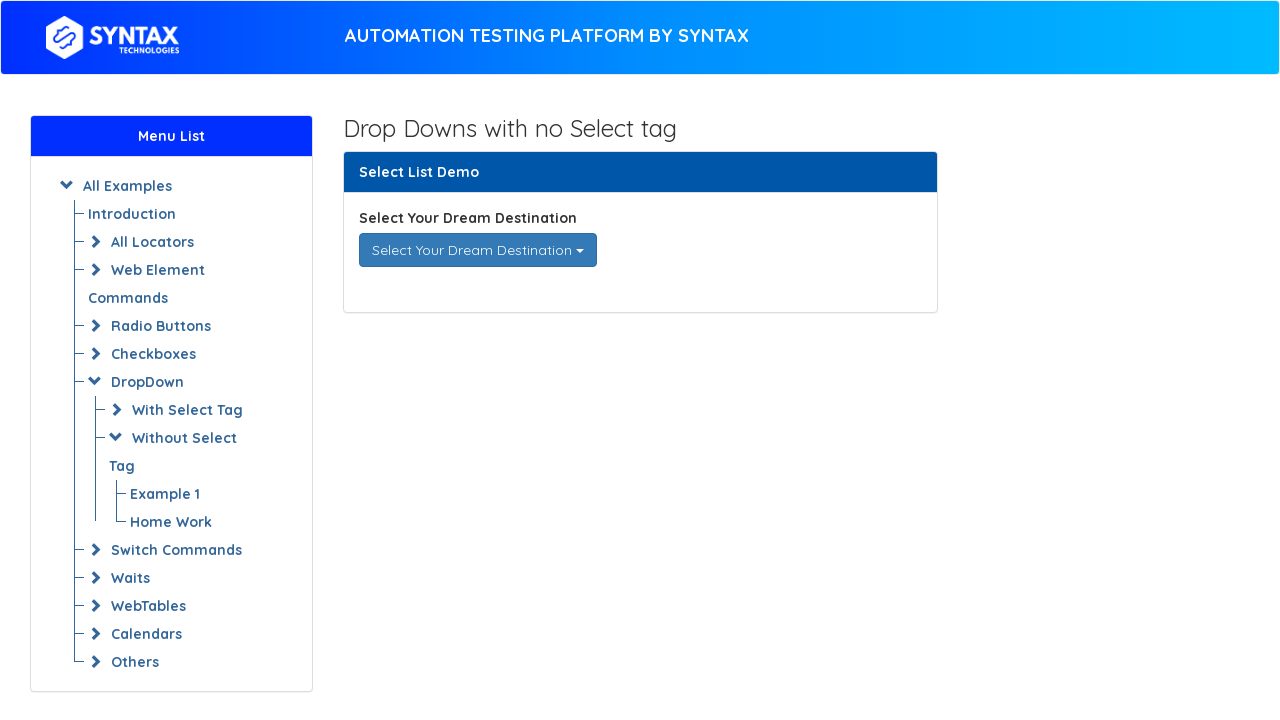

Navigated to dropdown demo page
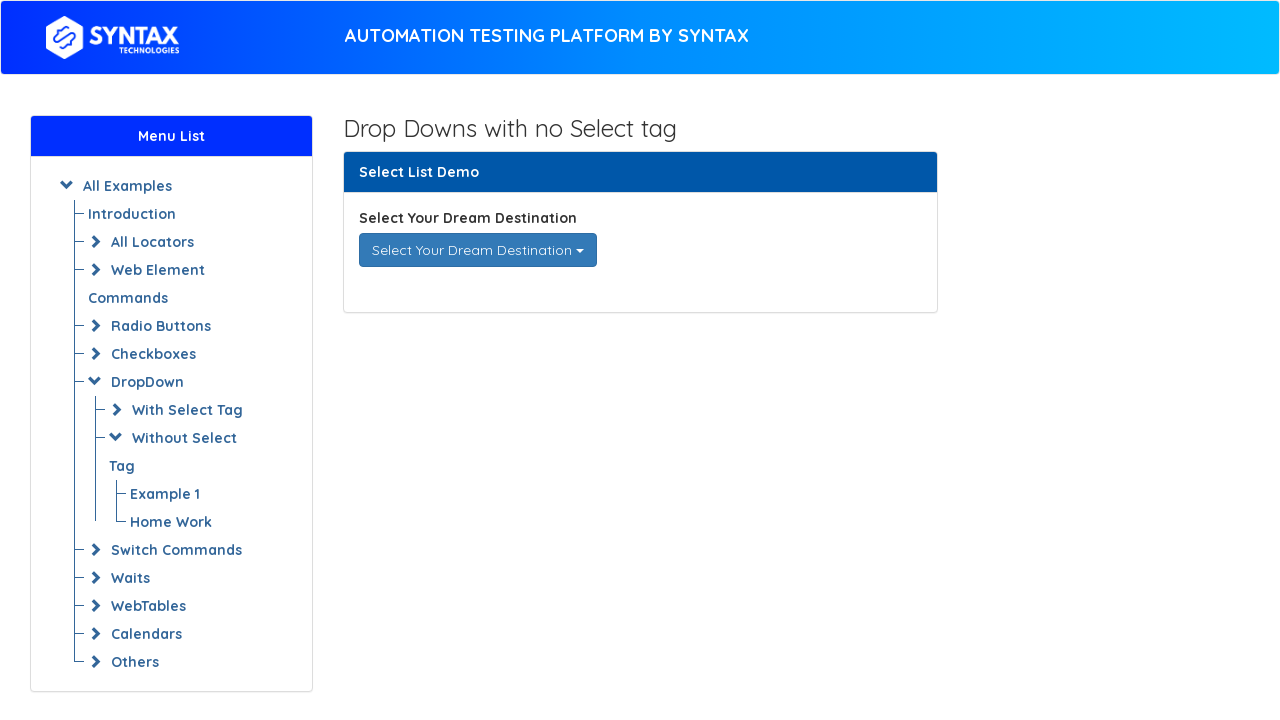

Clicked dropdown button to open options at (478, 250) on div[data-toggle='dropdown']
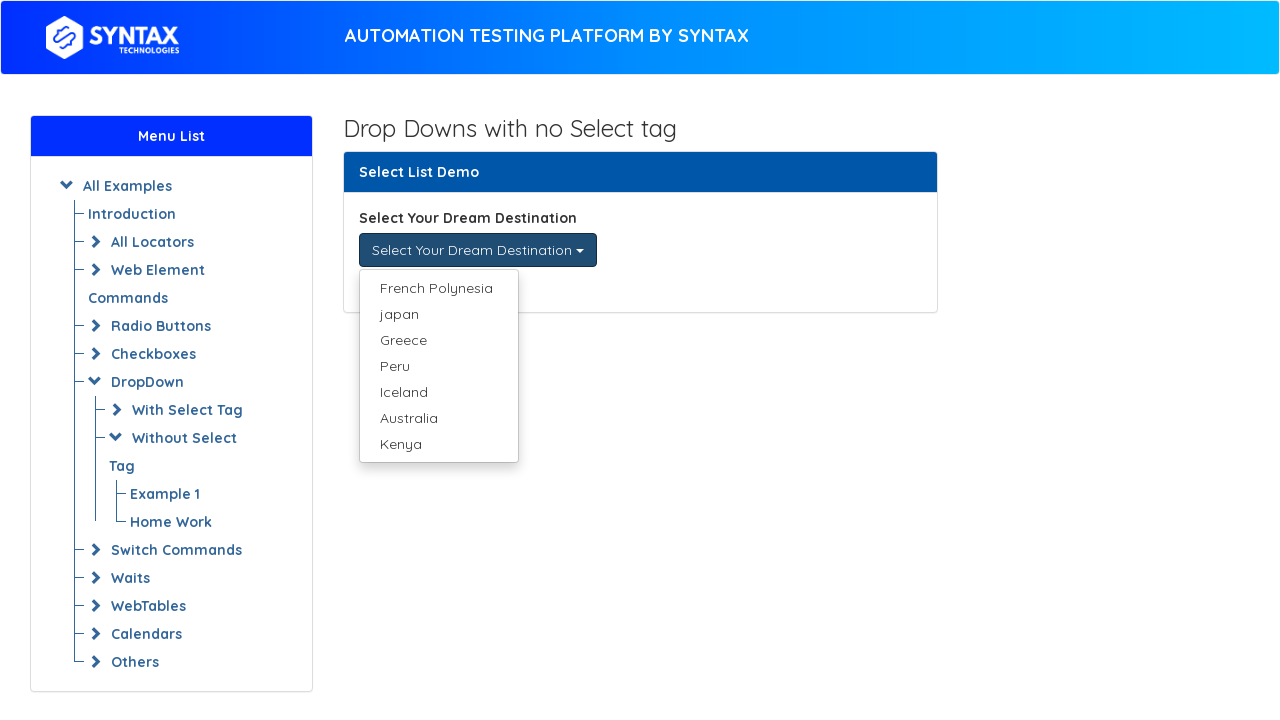

Located all dropdown menu options
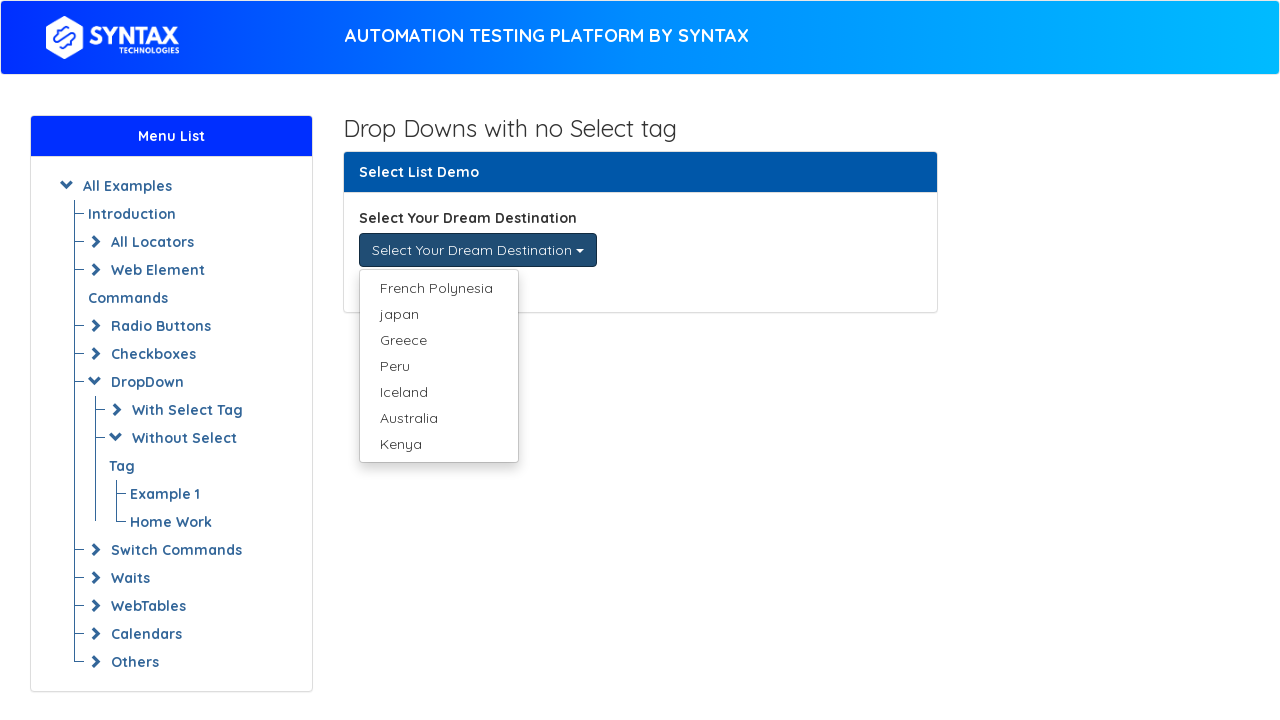

Selected 'Peru' from dropdown menu at (438, 366) on ul.dropdown-menu li a >> nth=3
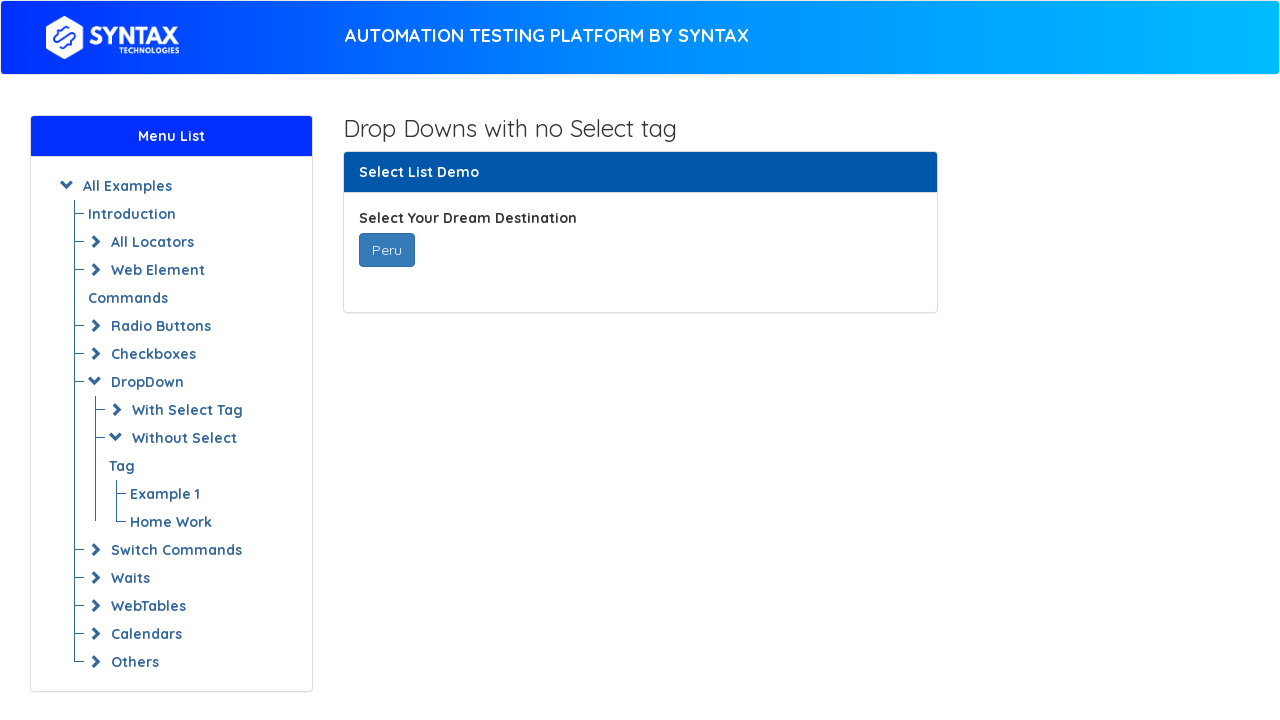

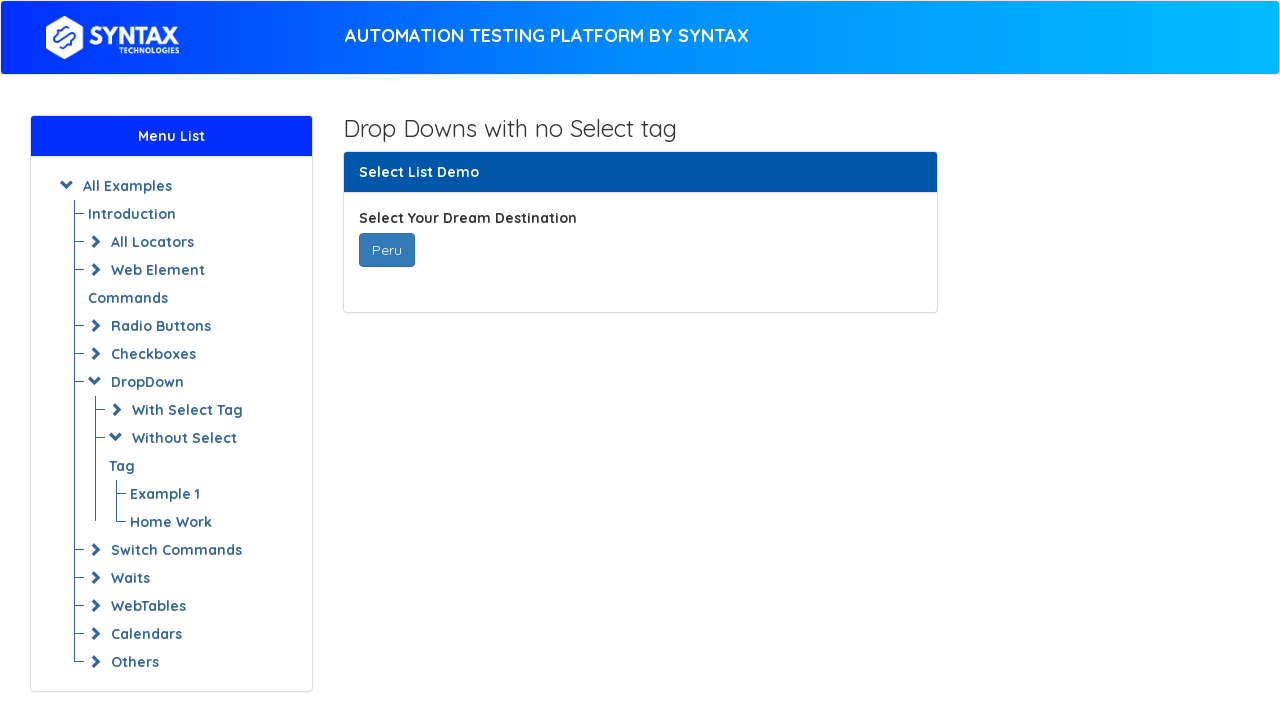